Tests a student registration form by filling all fields including personal info, date of birth, subjects, hobbies, file upload, and address, then submitting and verifying the results modal displays correct information.

Starting URL: https://demoqa.com/automation-practice-form

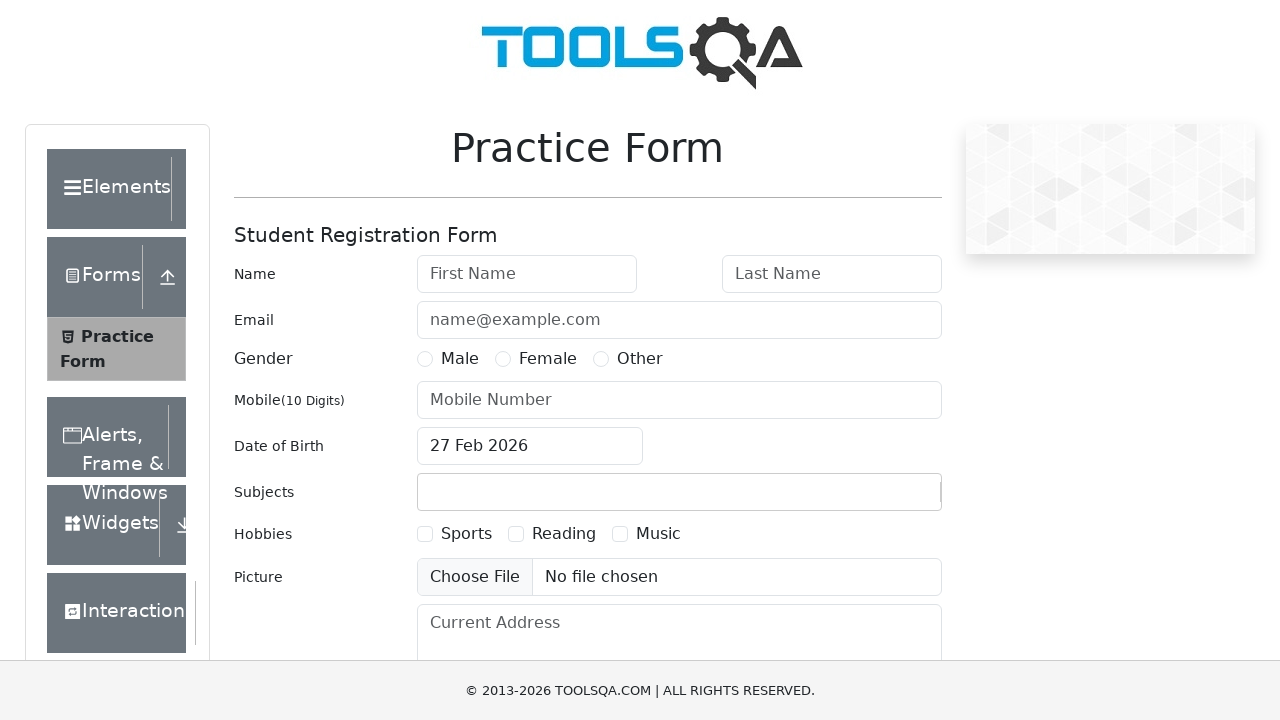

Removed fixed banner ad
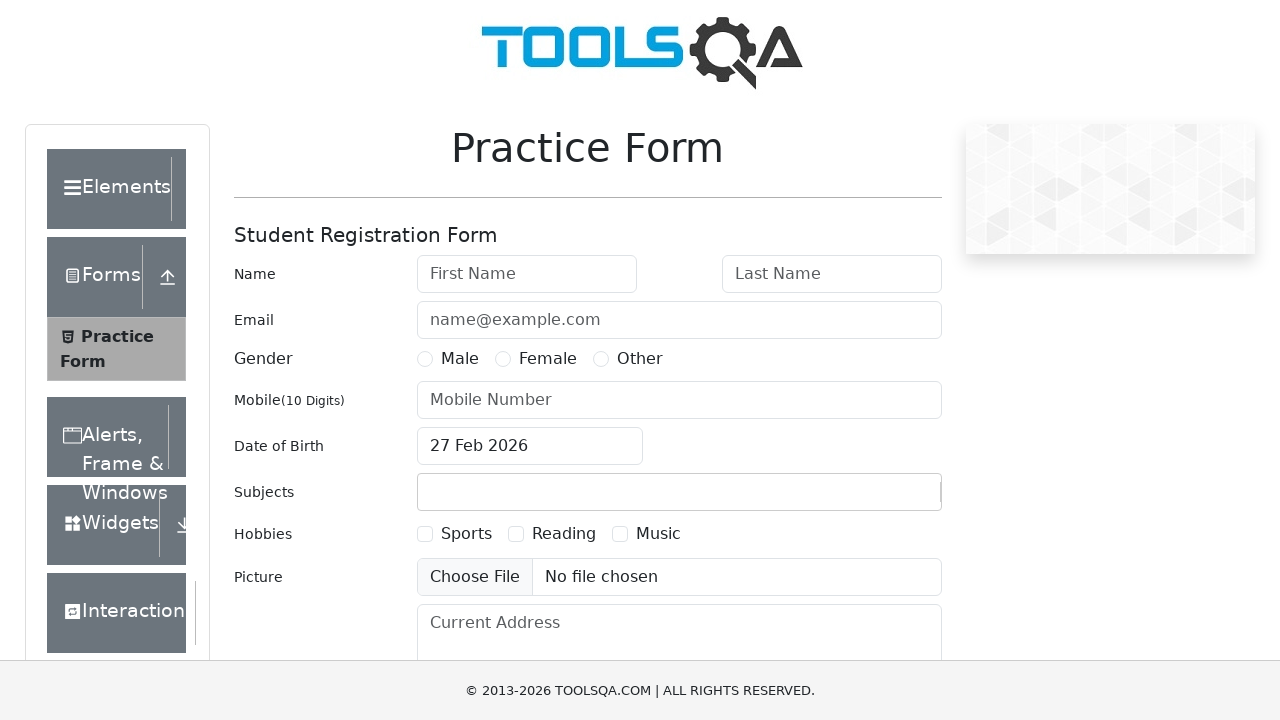

Removed footer element
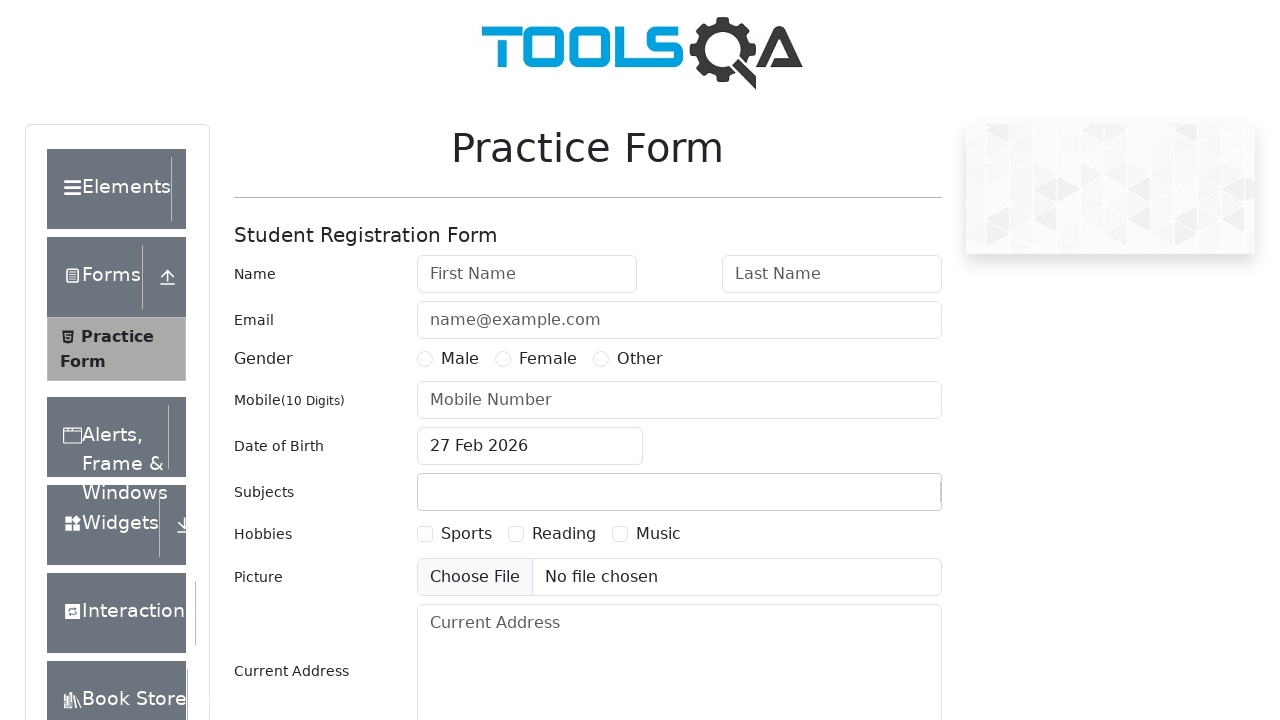

Filled first name field with 'Ivan' on #firstName
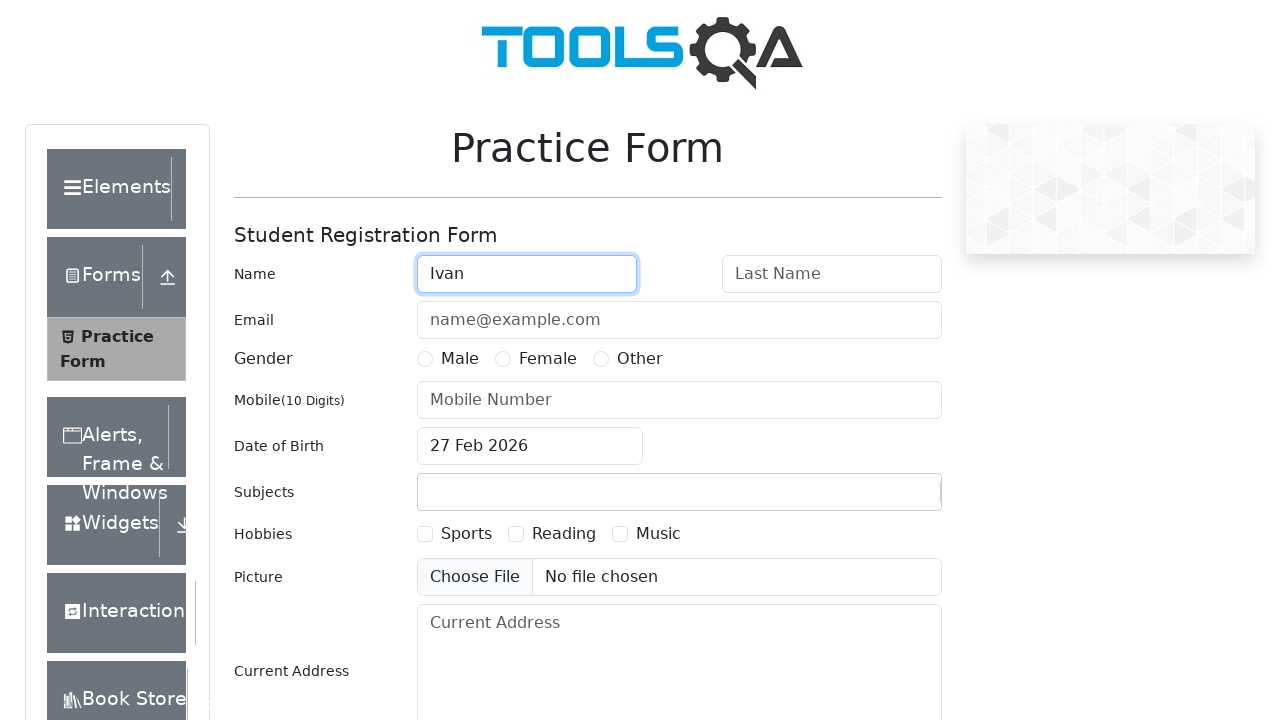

Filled last name field with 'Ivanov' on #lastName
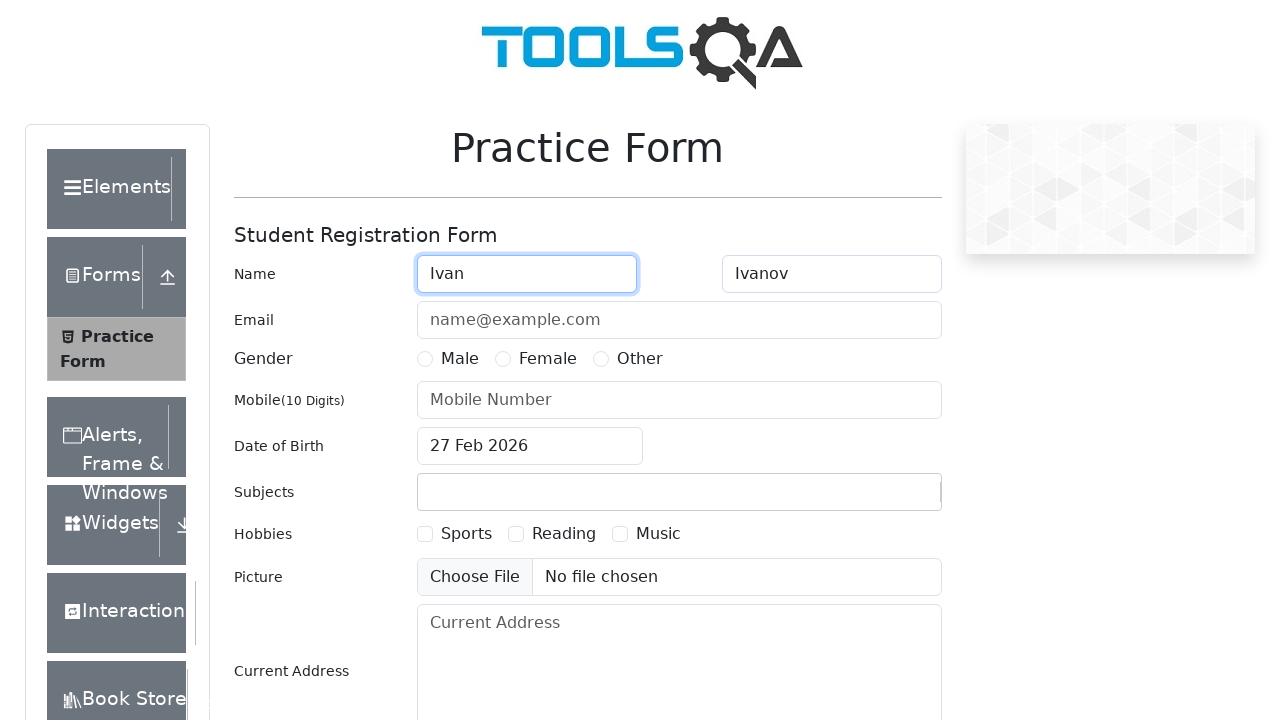

Filled email field with 'ivanov@ivanov.com' on #userEmail
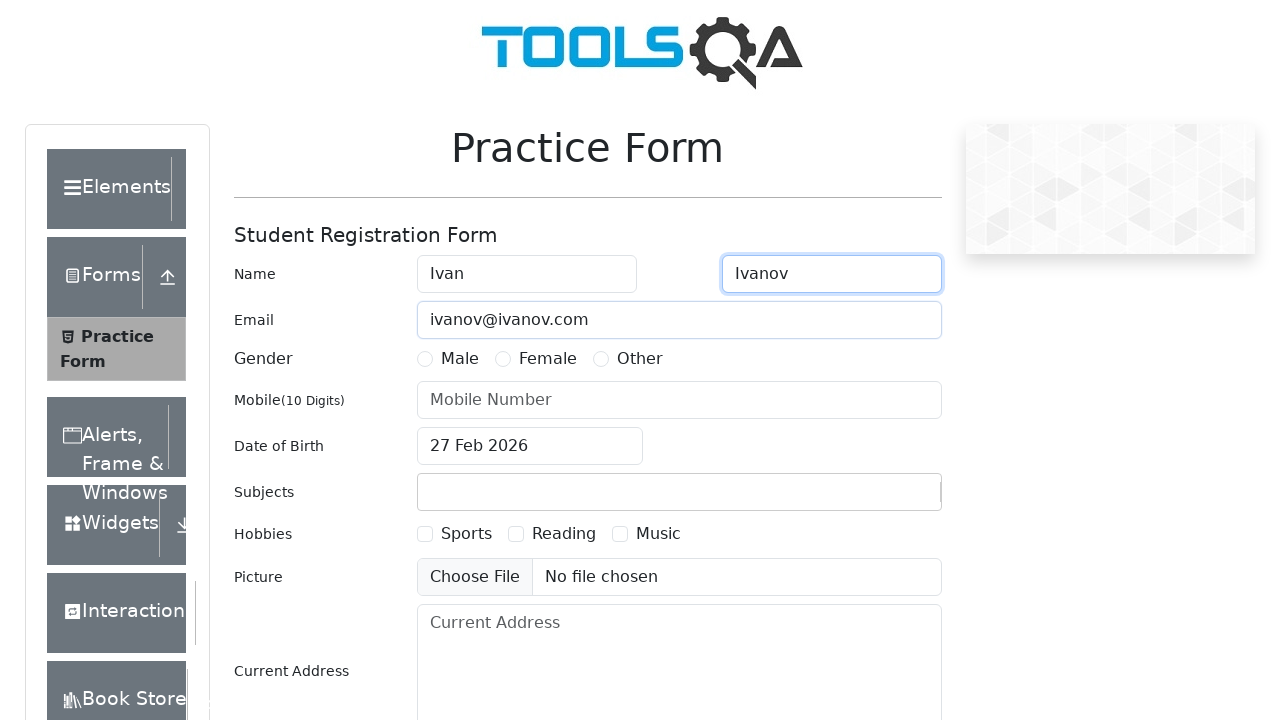

Selected 'Male' gender option at (460, 359) on label[for='gender-radio-1']
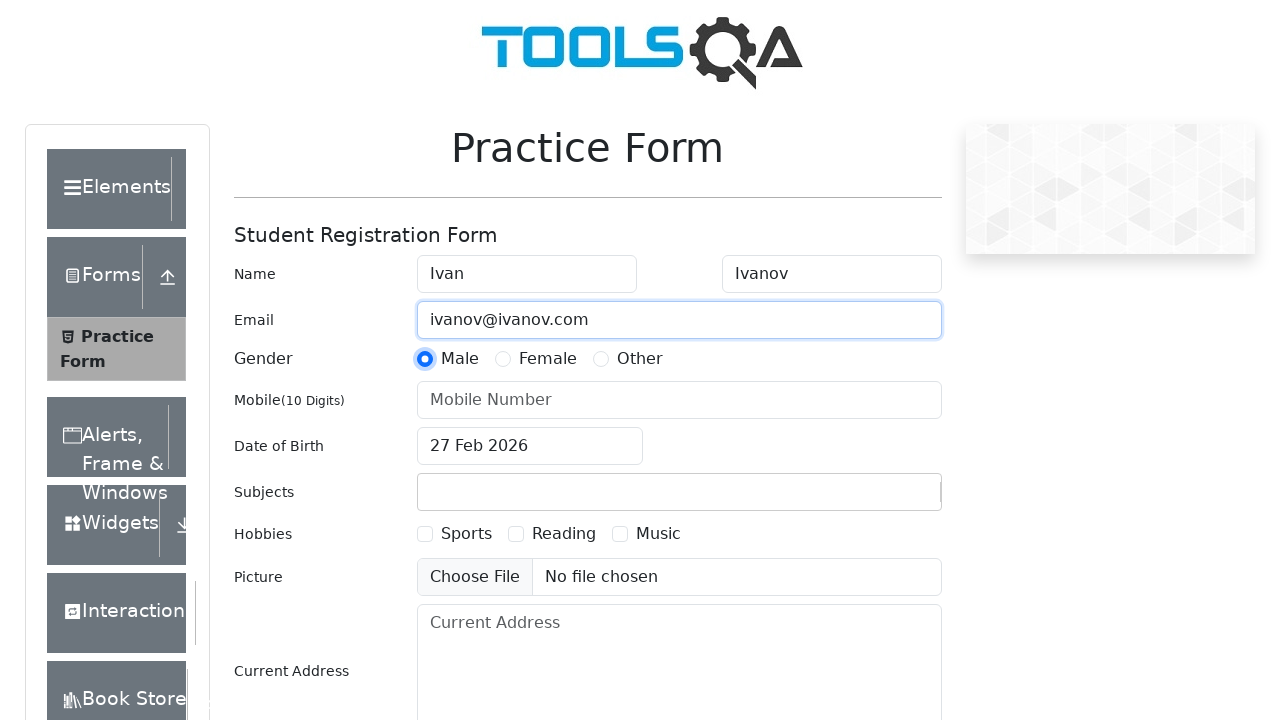

Filled mobile number field with '1234567890' on #userNumber
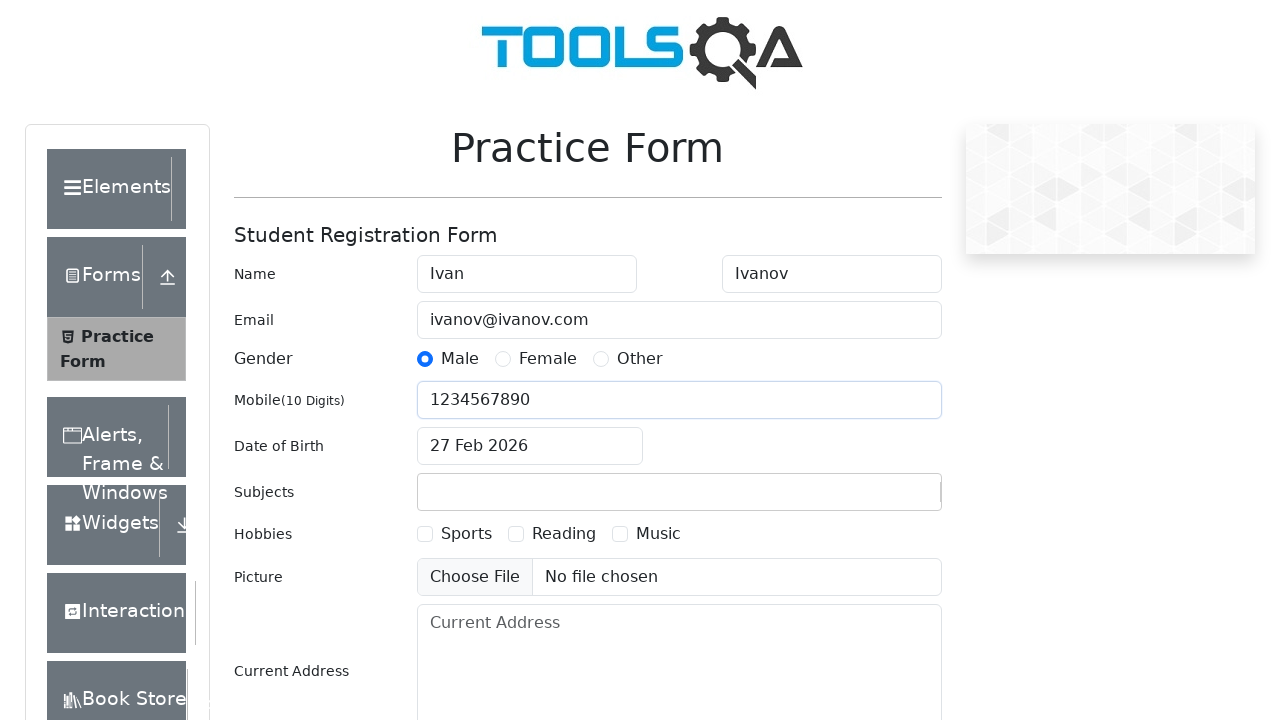

Clicked date of birth input field at (530, 446) on #dateOfBirthInput
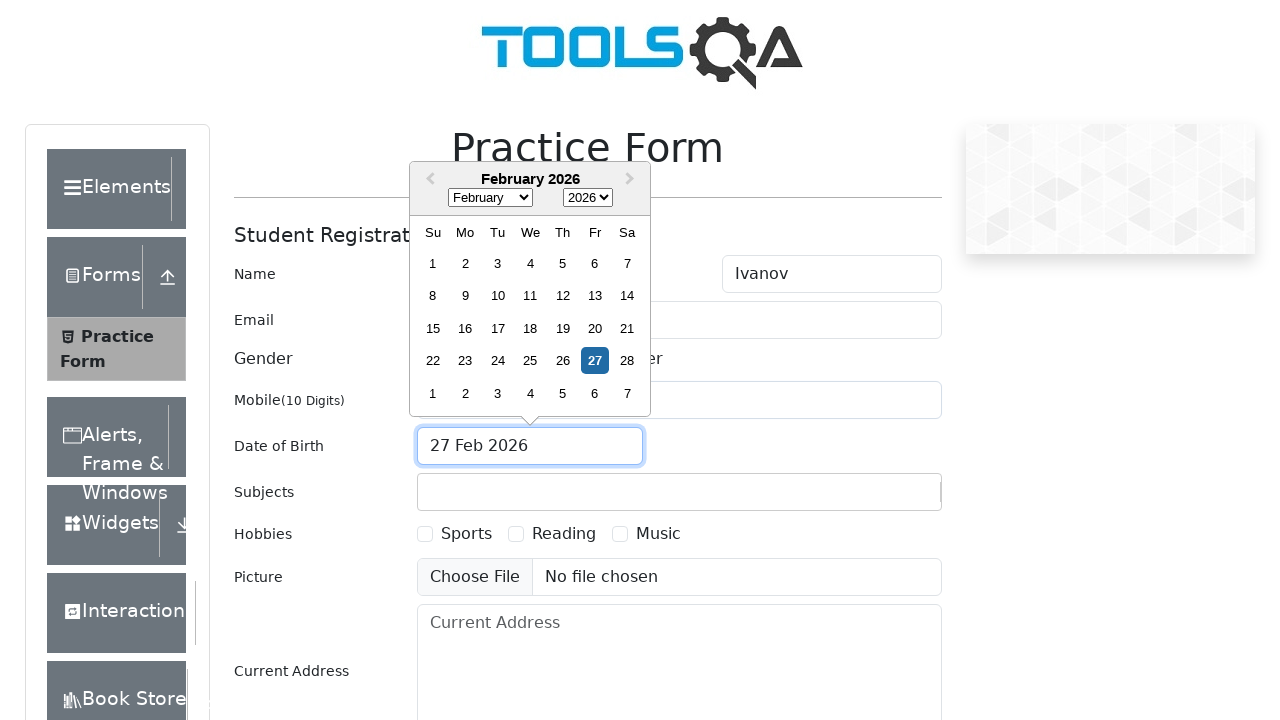

Selected February from month dropdown on .react-datepicker__month-select
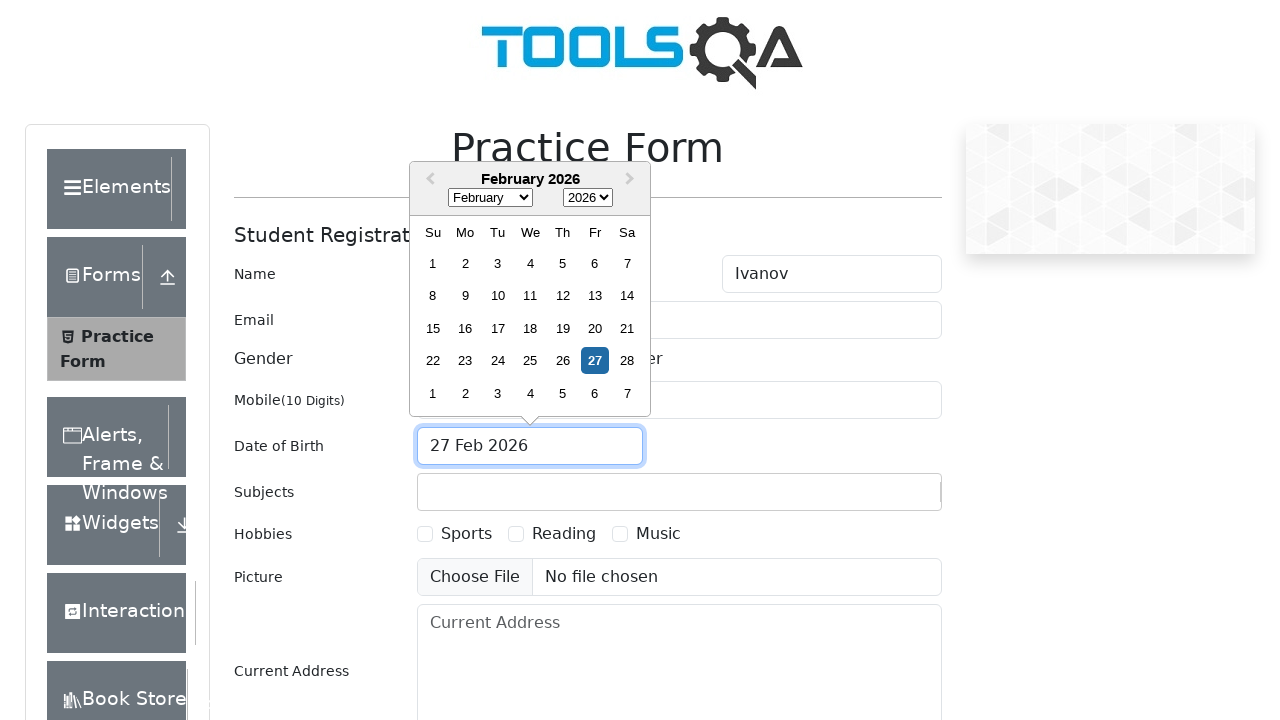

Selected 2000 from year dropdown on .react-datepicker__year-select
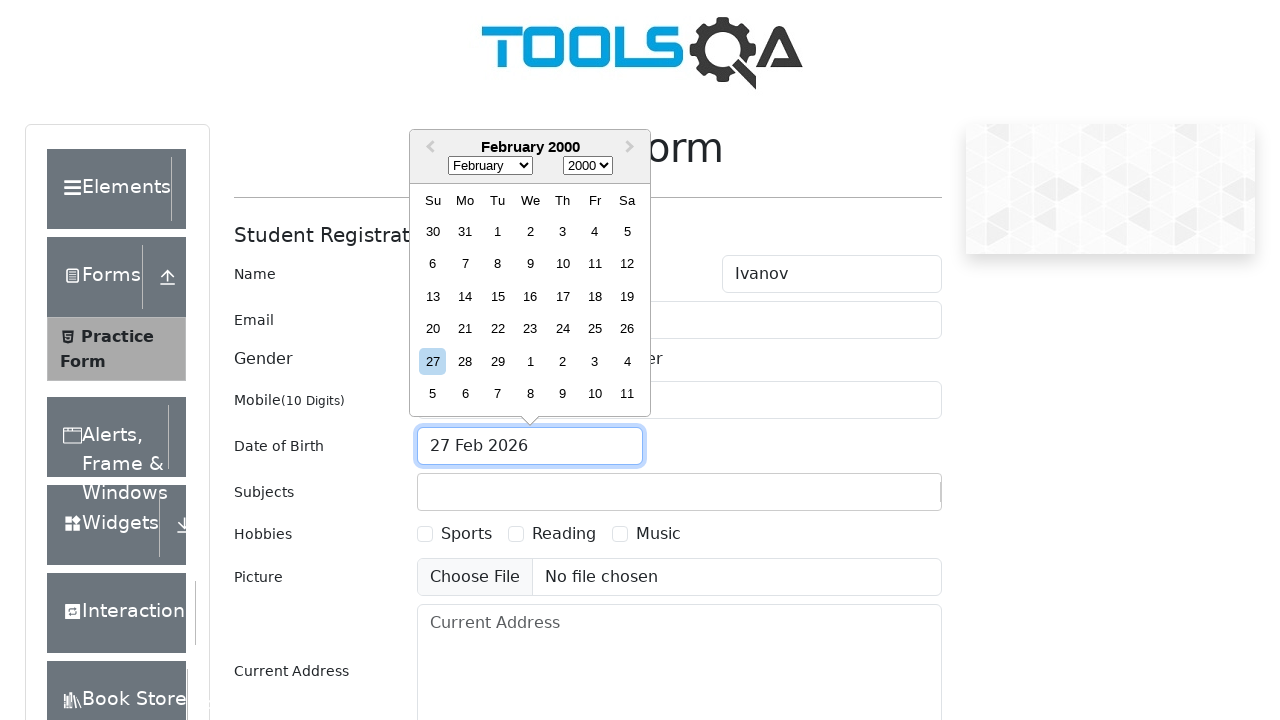

Selected day 2 from date picker at (530, 231) on .react-datepicker__day--002:not(.react-datepicker__day--outside-month)
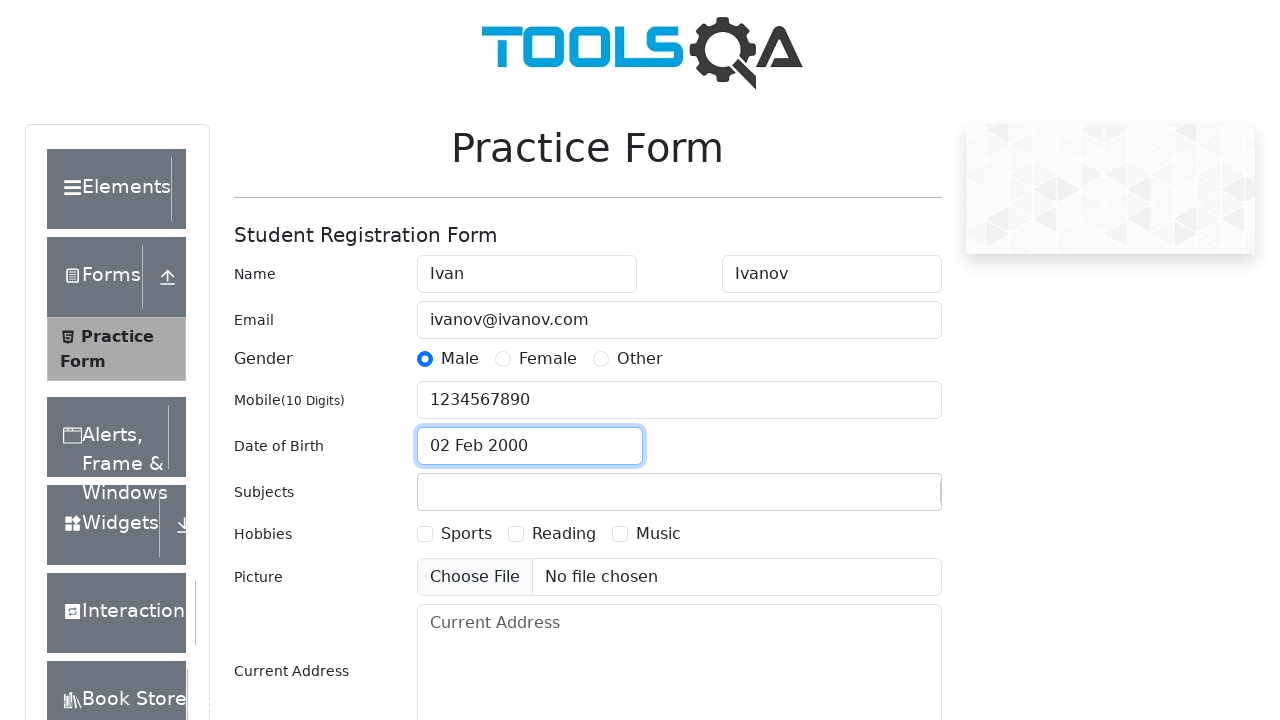

Clicked subjects input field at (430, 492) on #subjectsInput
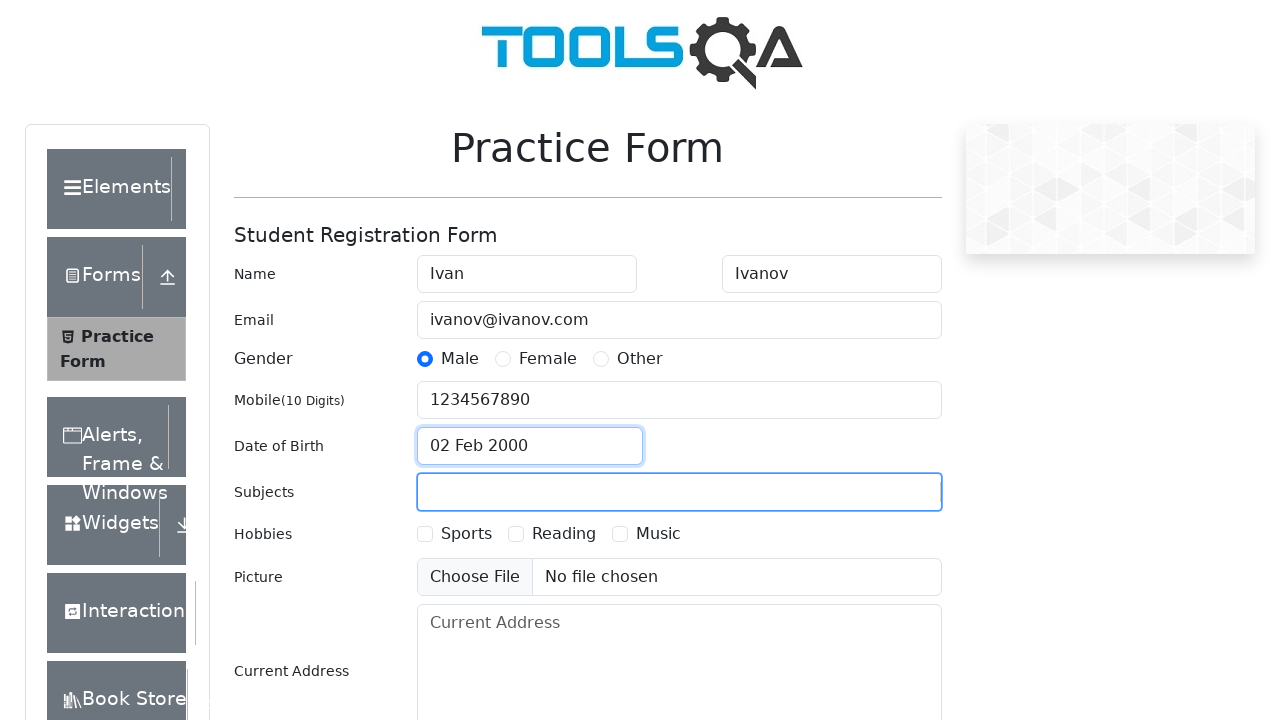

Typed 'Chemistry' in subjects field on #subjectsInput
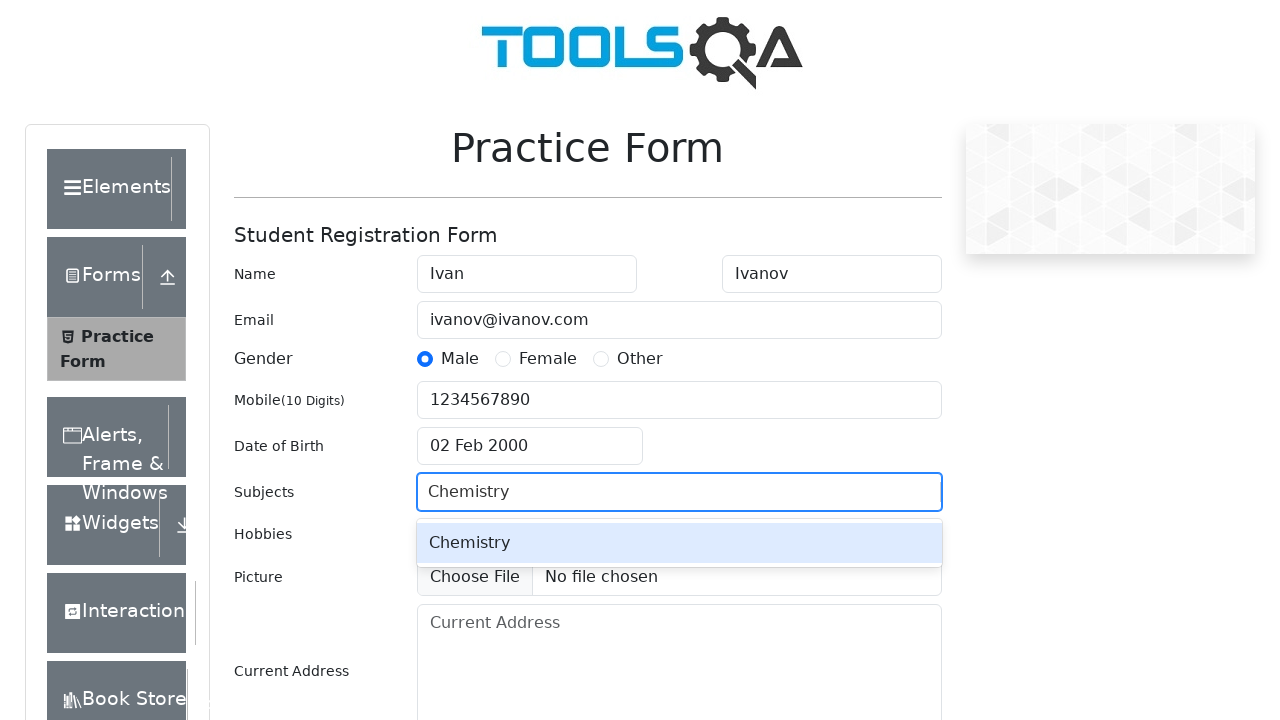

Pressed Enter to select Chemistry subject
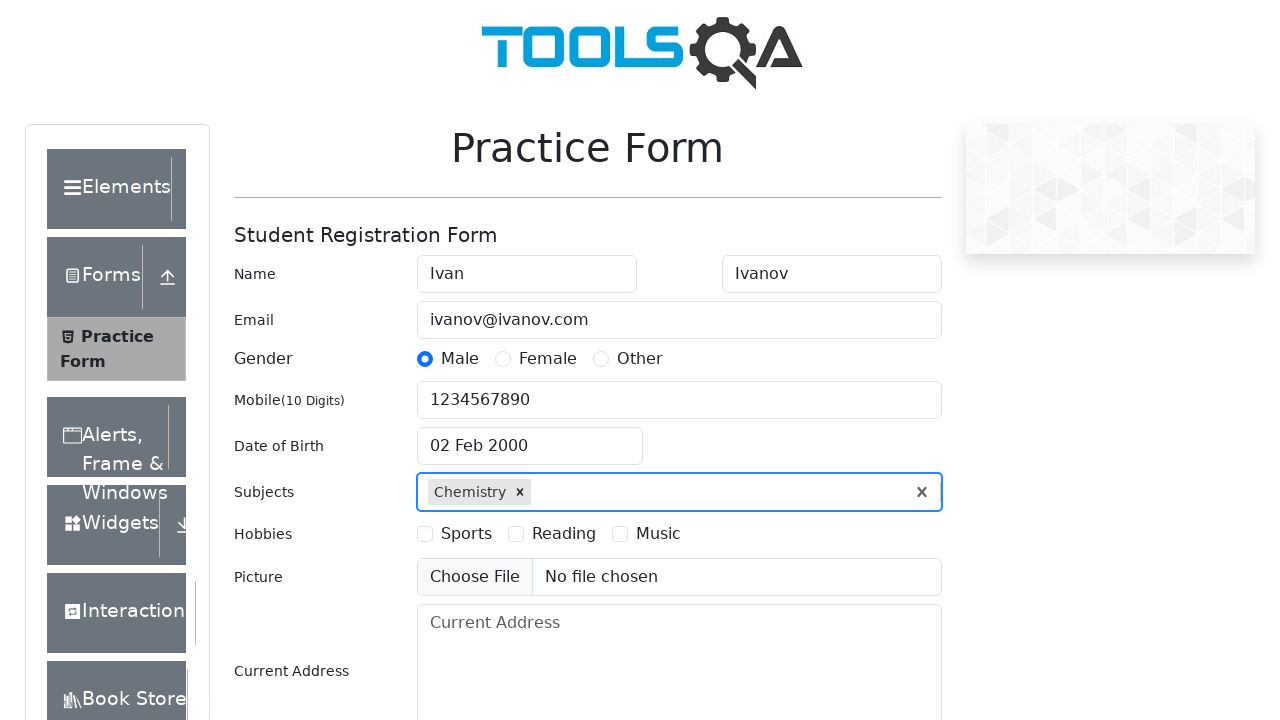

Typed 'Computer Science' in subjects field on #subjectsInput
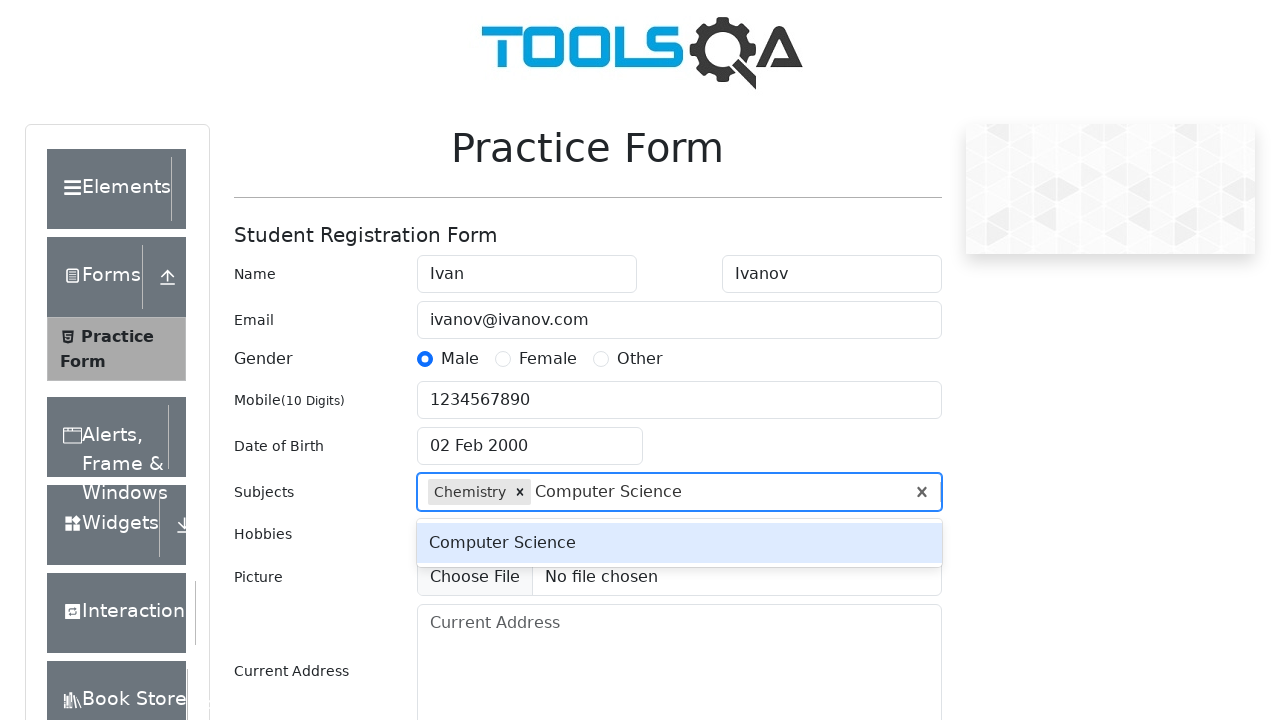

Pressed Enter to select Computer Science subject
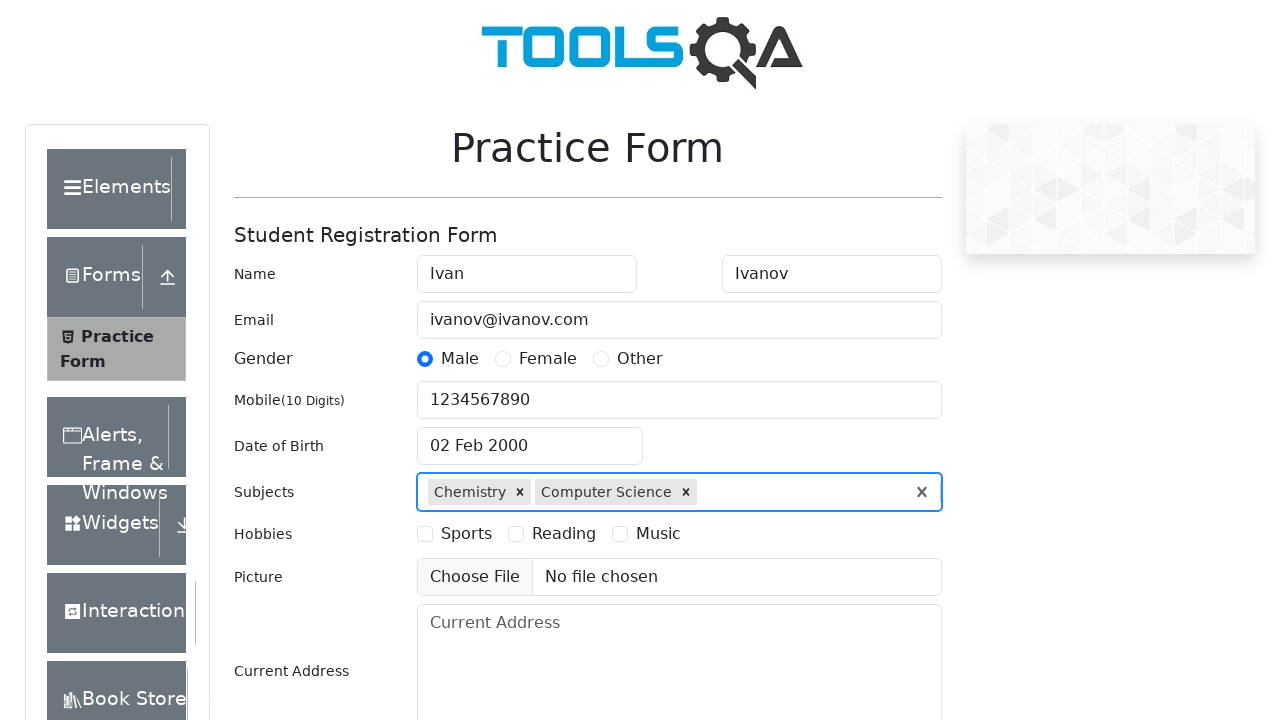

Selected 'Sports' hobby checkbox at (466, 534) on label[for='hobbies-checkbox-1']
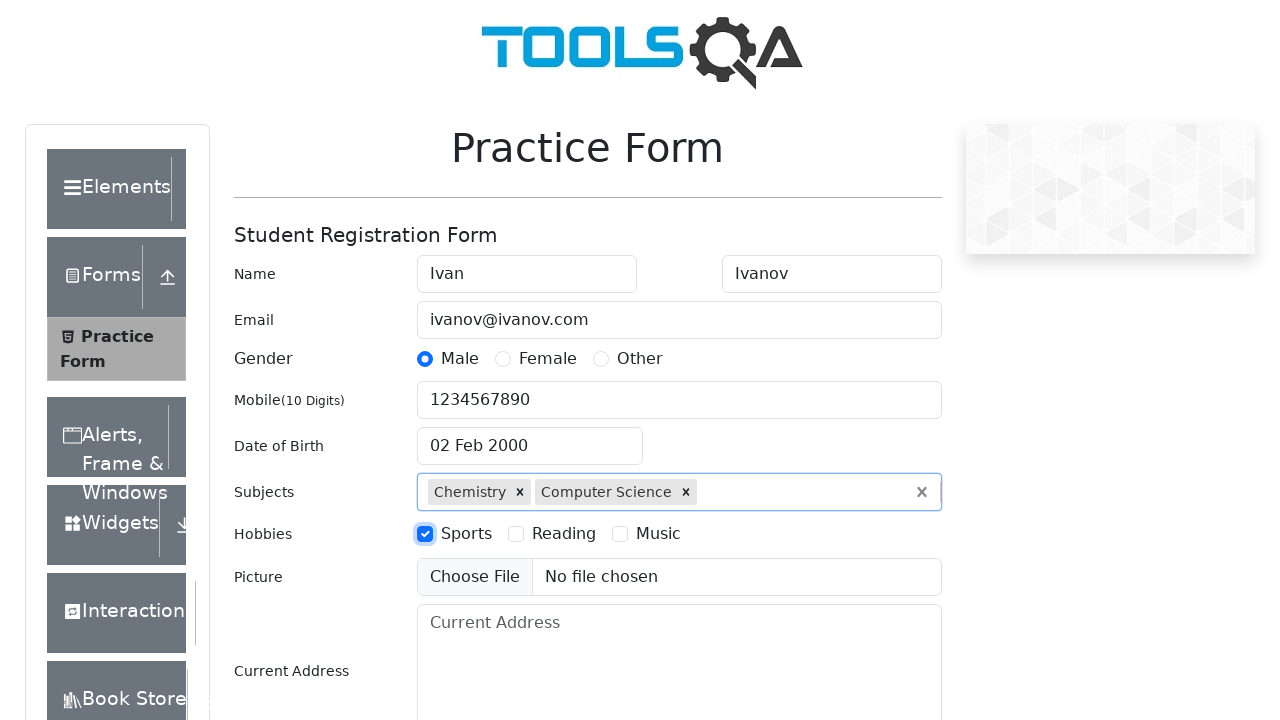

Selected 'Reading' hobby checkbox at (564, 534) on label[for='hobbies-checkbox-2']
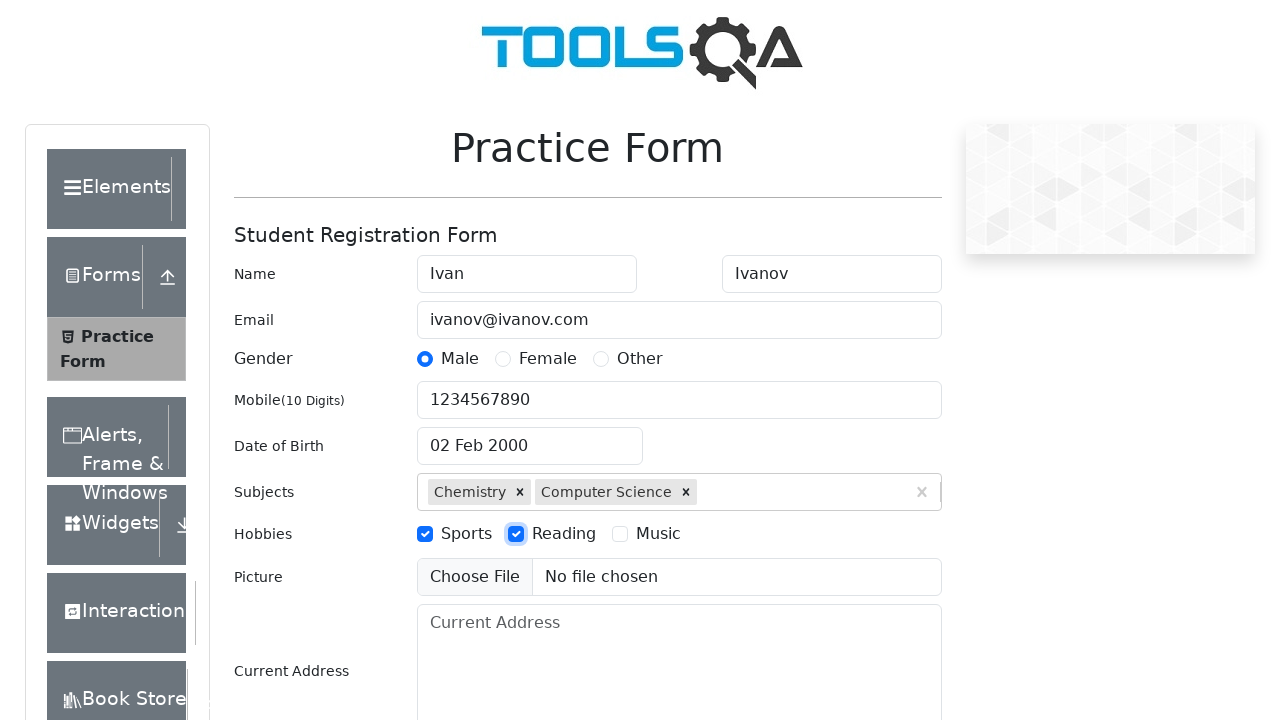

Filled current address field with Moscow address on #currentAddress
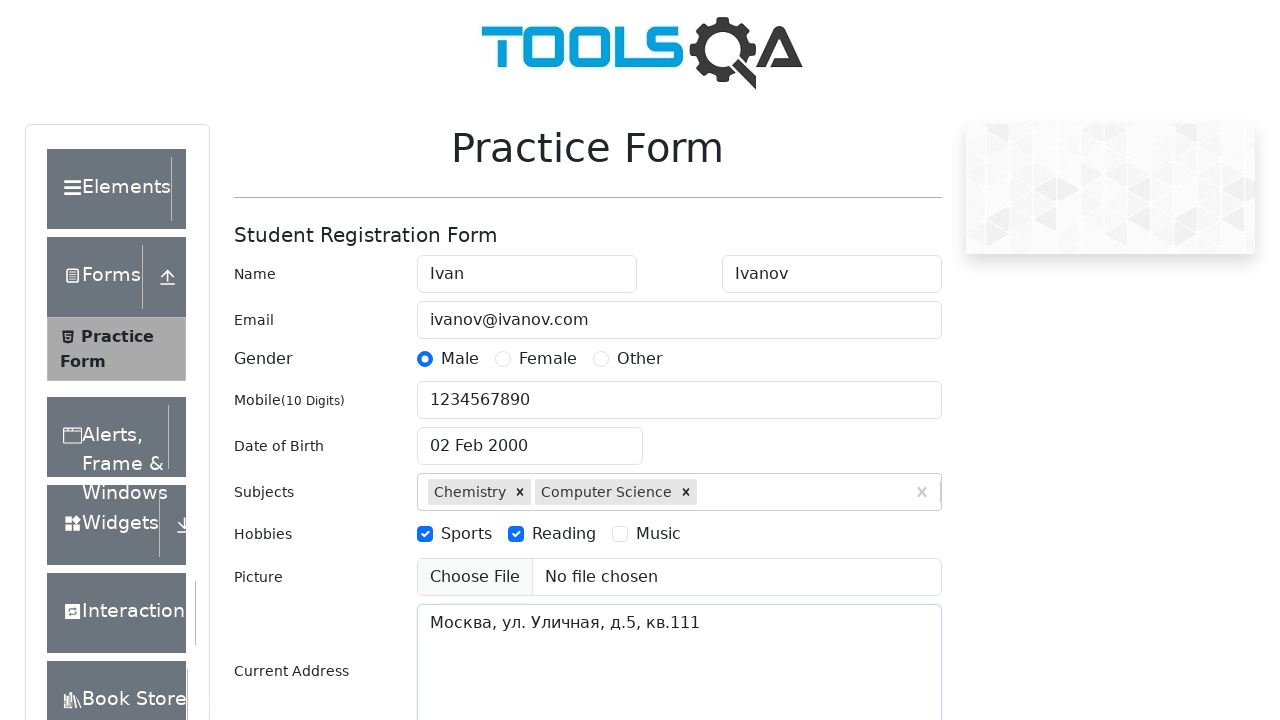

Clicked state dropdown at (527, 437) on #state
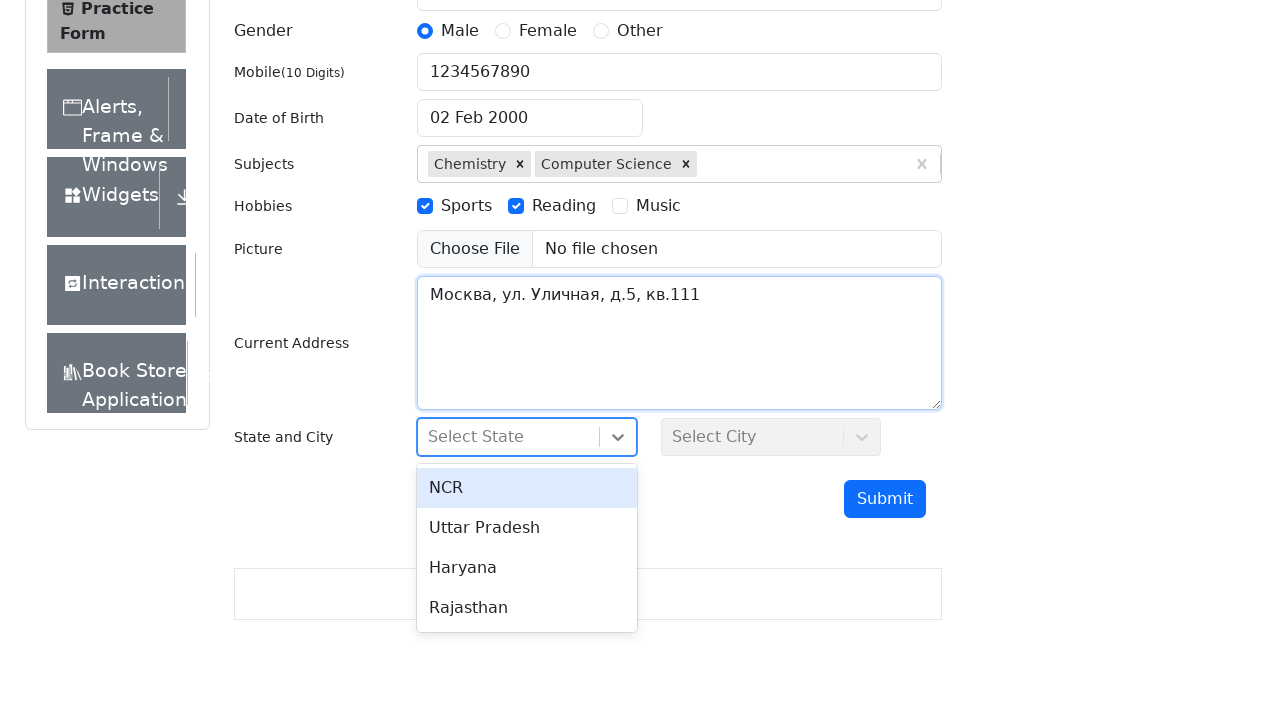

Selected 'Uttar Pradesh' state at (527, 528) on div[id^='react-select'][id$='-option-1']
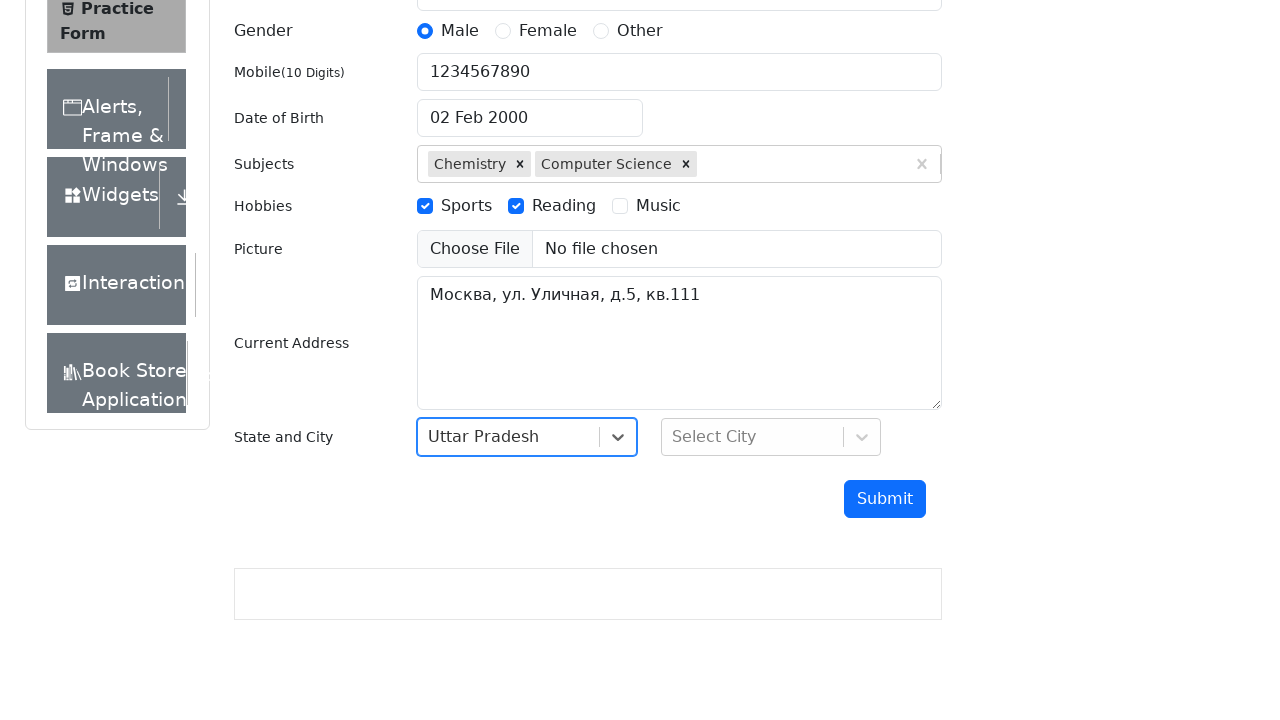

Clicked city dropdown at (771, 437) on #city
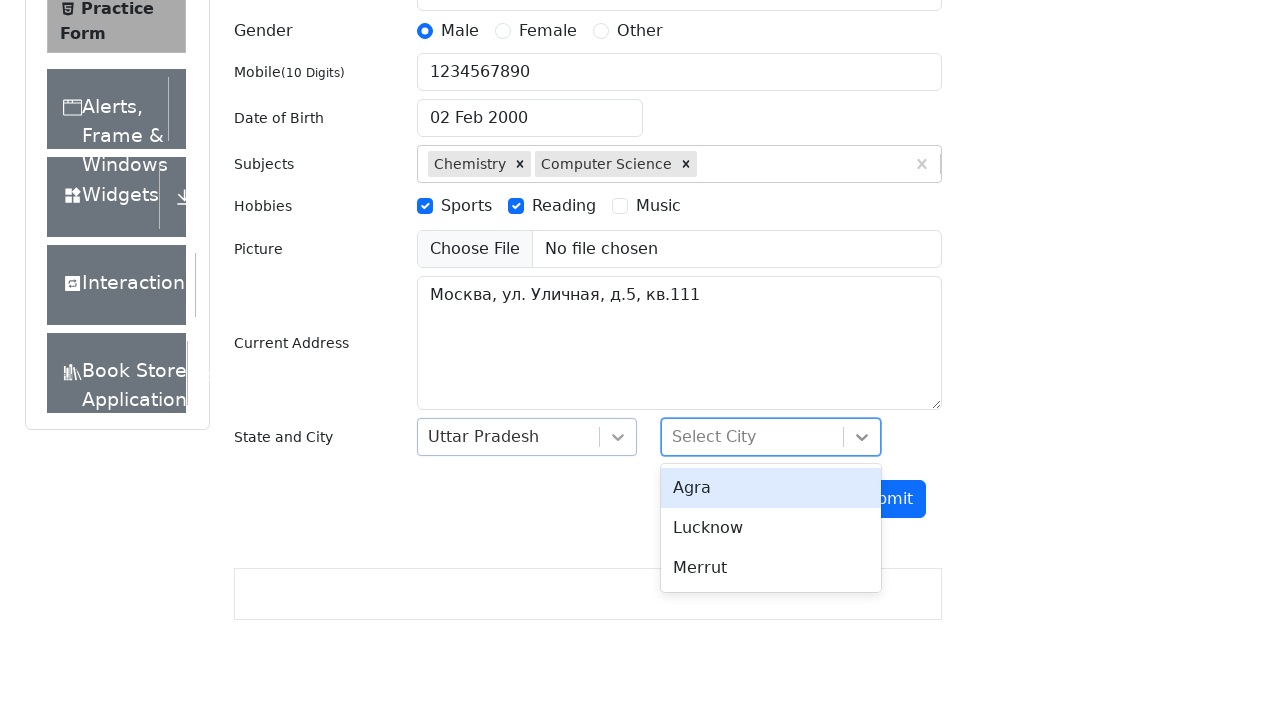

Selected 'Agra' city at (771, 488) on div[id^='react-select'][id$='-option-0']
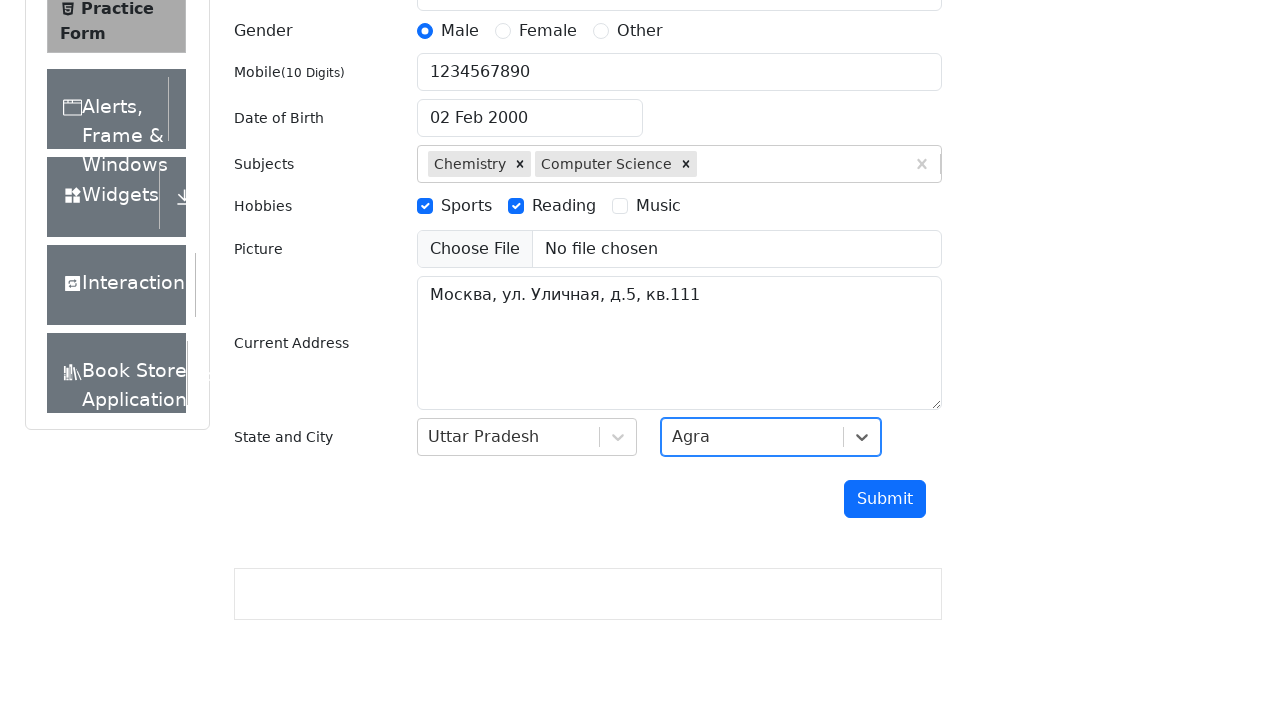

Clicked submit button to submit the form at (885, 499) on #submit
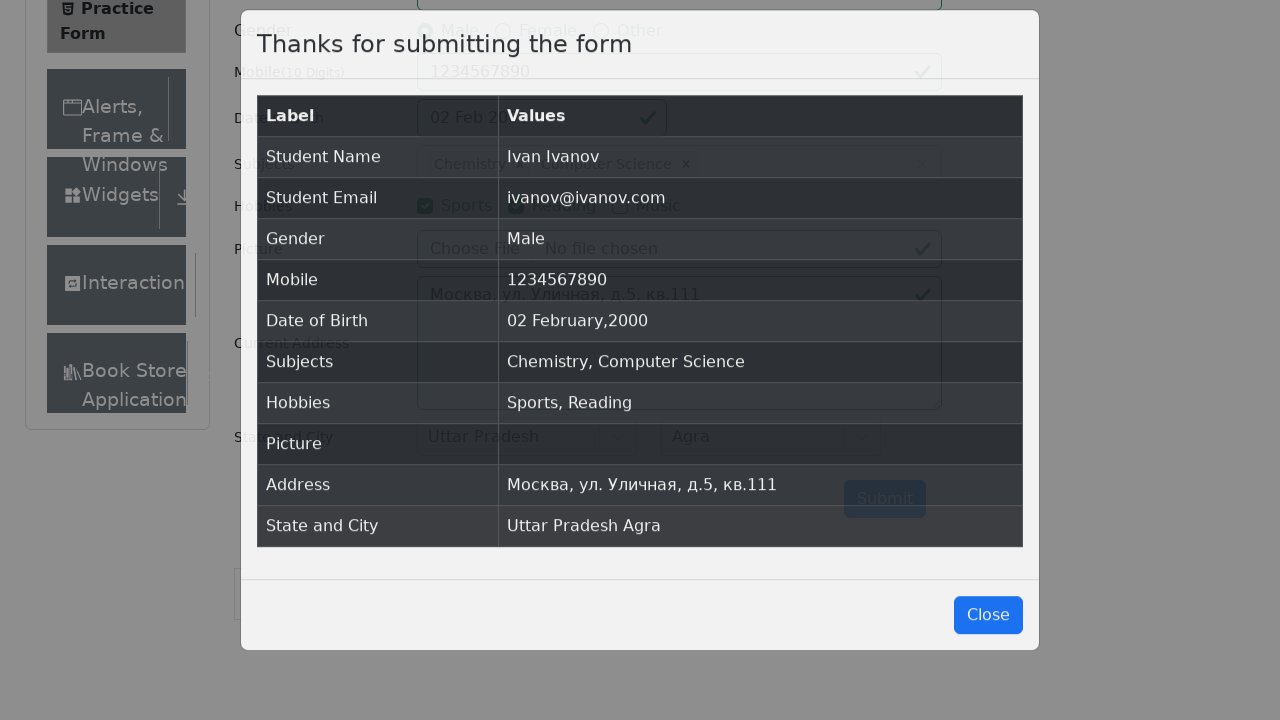

Modal content loaded after form submission
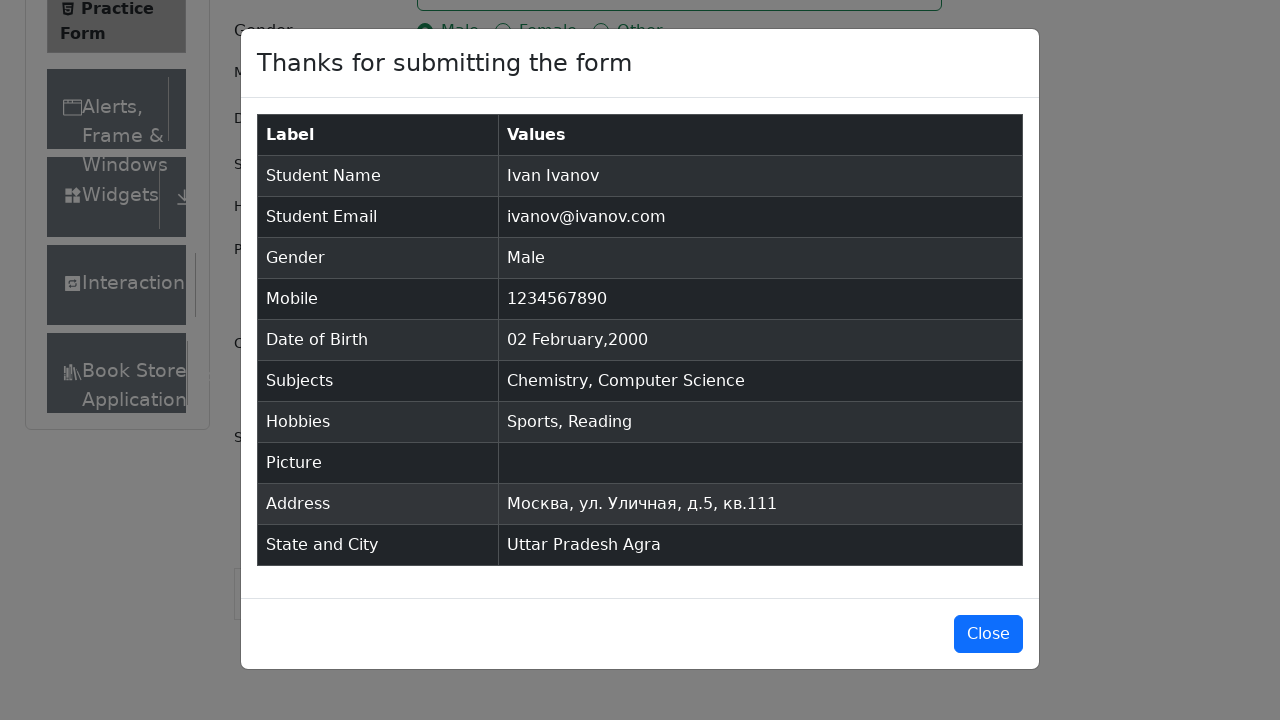

Verified success message 'Thanks for submitting the form' displayed
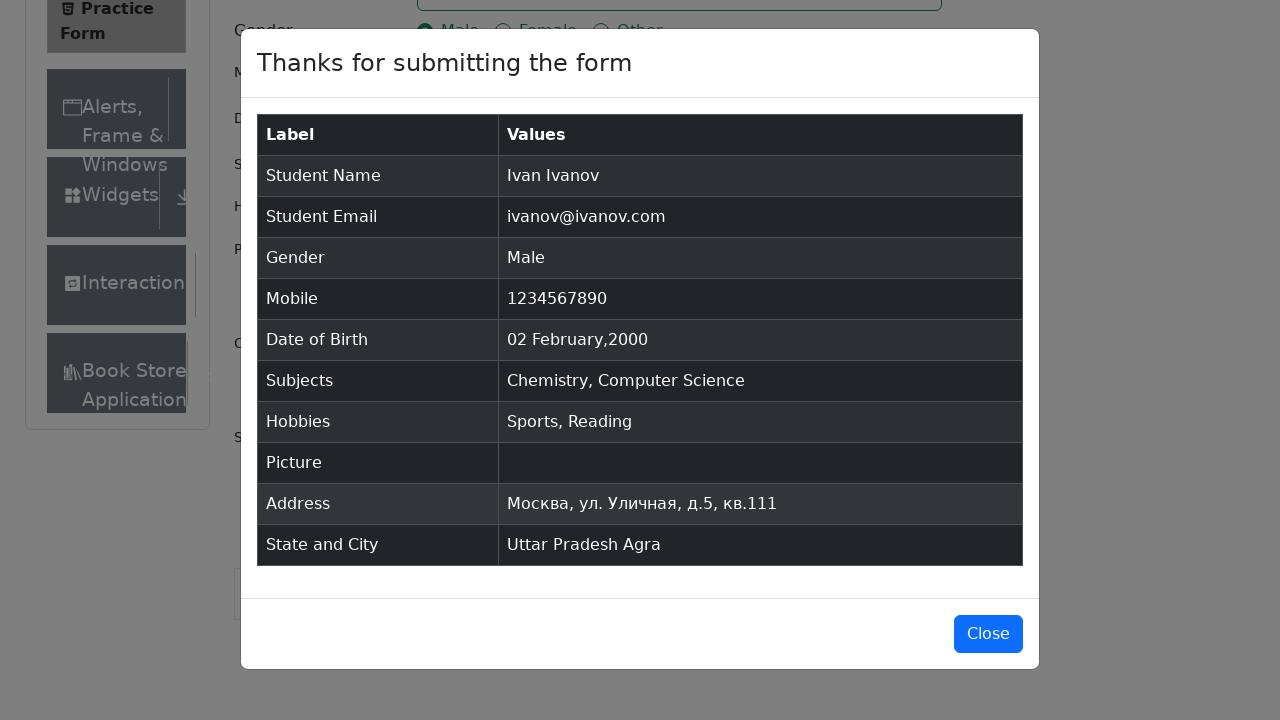

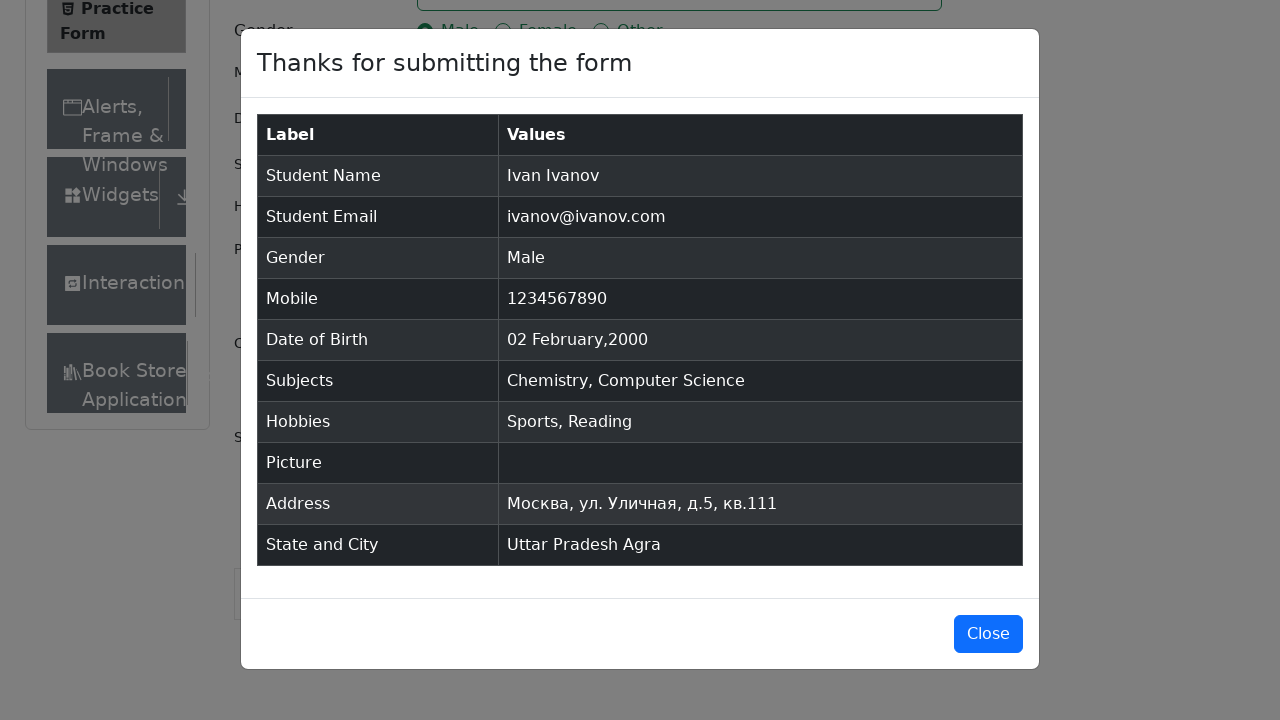